Tests shopping cart functionality by adding multiple products to cart, navigating to cart page, and verifying product prices and subtotals

Starting URL: https://jupiter.cloud.planittesting.com/

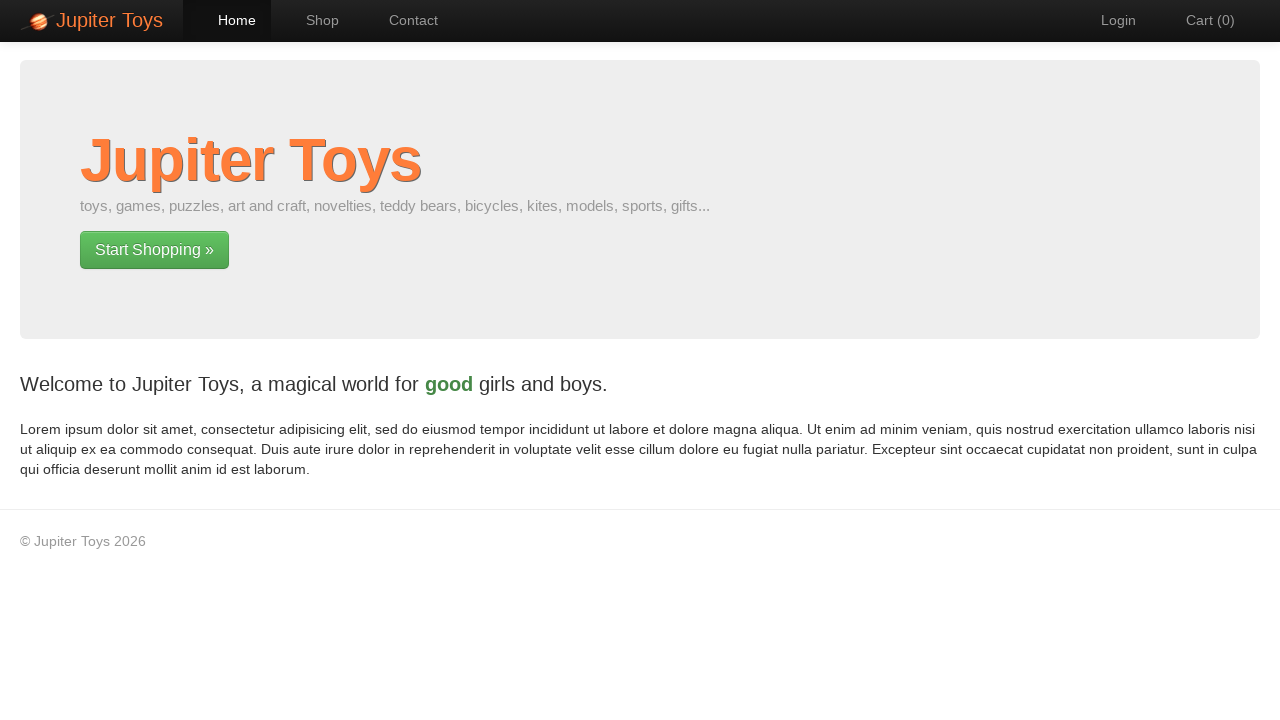

Navigated to shop page at (312, 20) on xpath=//a[@href='#/shop']
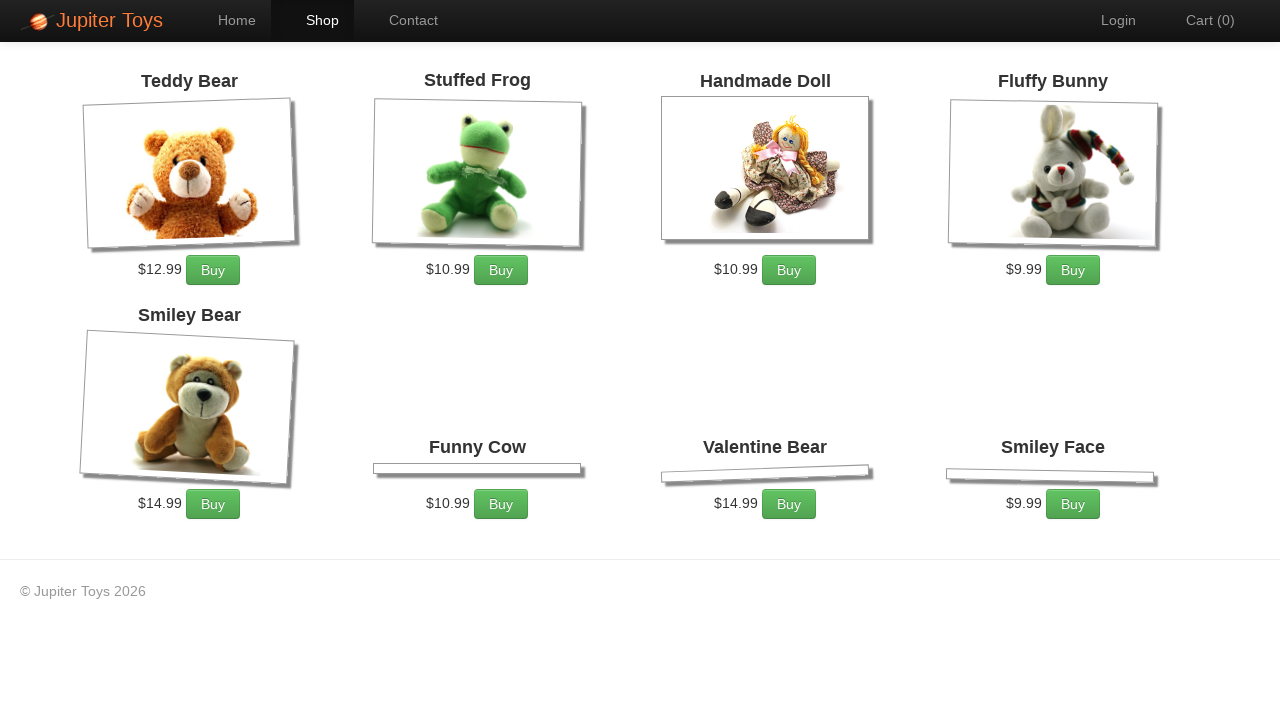

Added Stuffed Frog to cart (iteration 1/2) at (501, 270) on xpath=//li[@id='product-2']//a
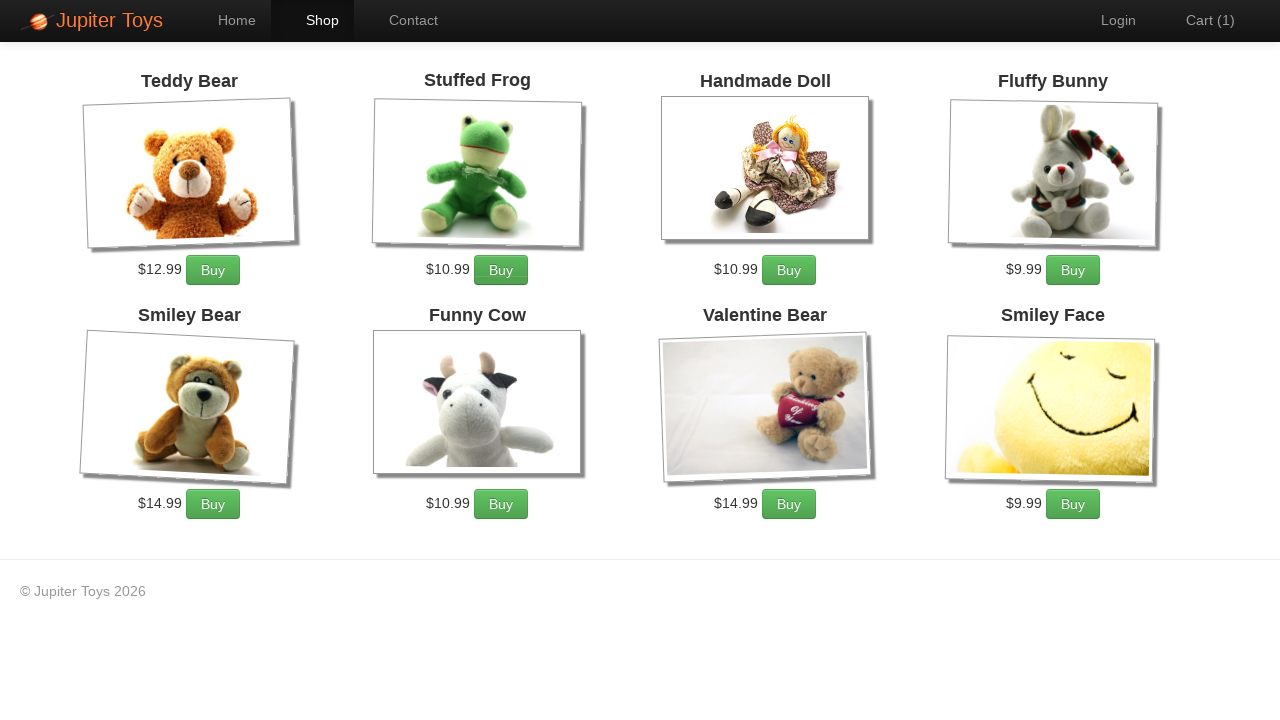

Added Stuffed Frog to cart (iteration 2/2) at (501, 270) on xpath=//li[@id='product-2']//a
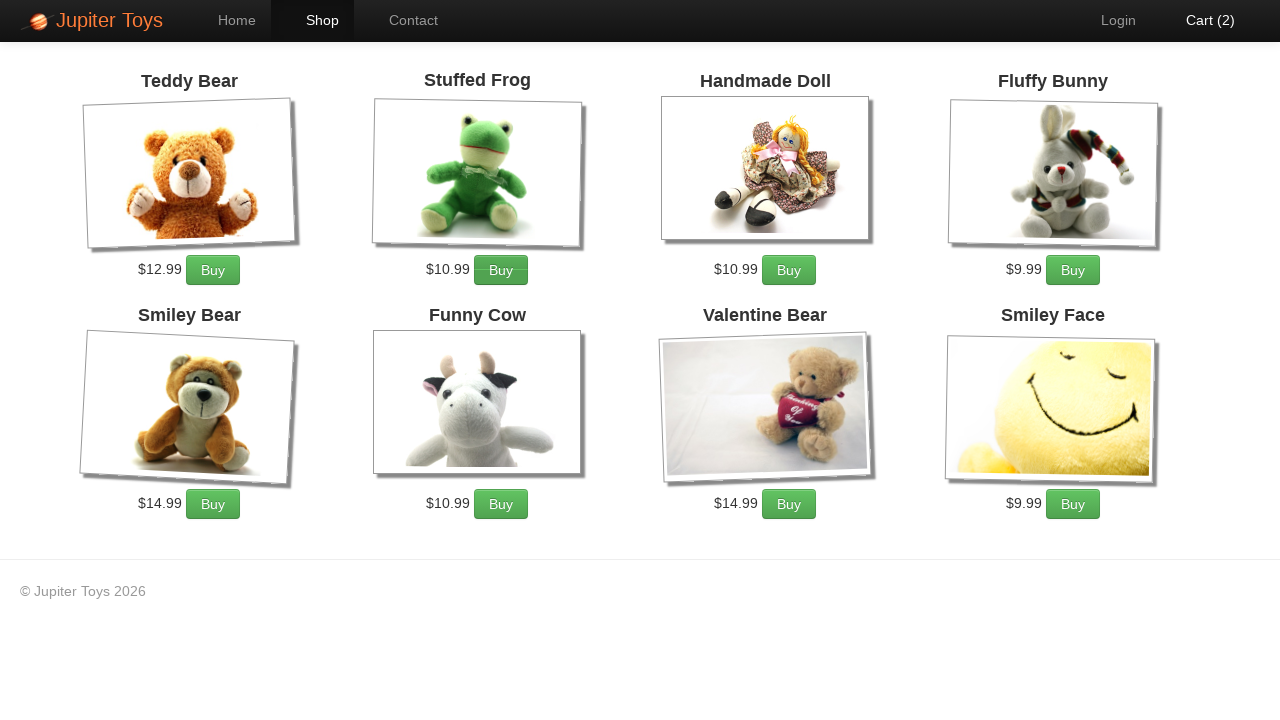

Added Fluffy Bunny to cart (iteration 1/5) at (1073, 270) on xpath=//li[@id='product-4']//a
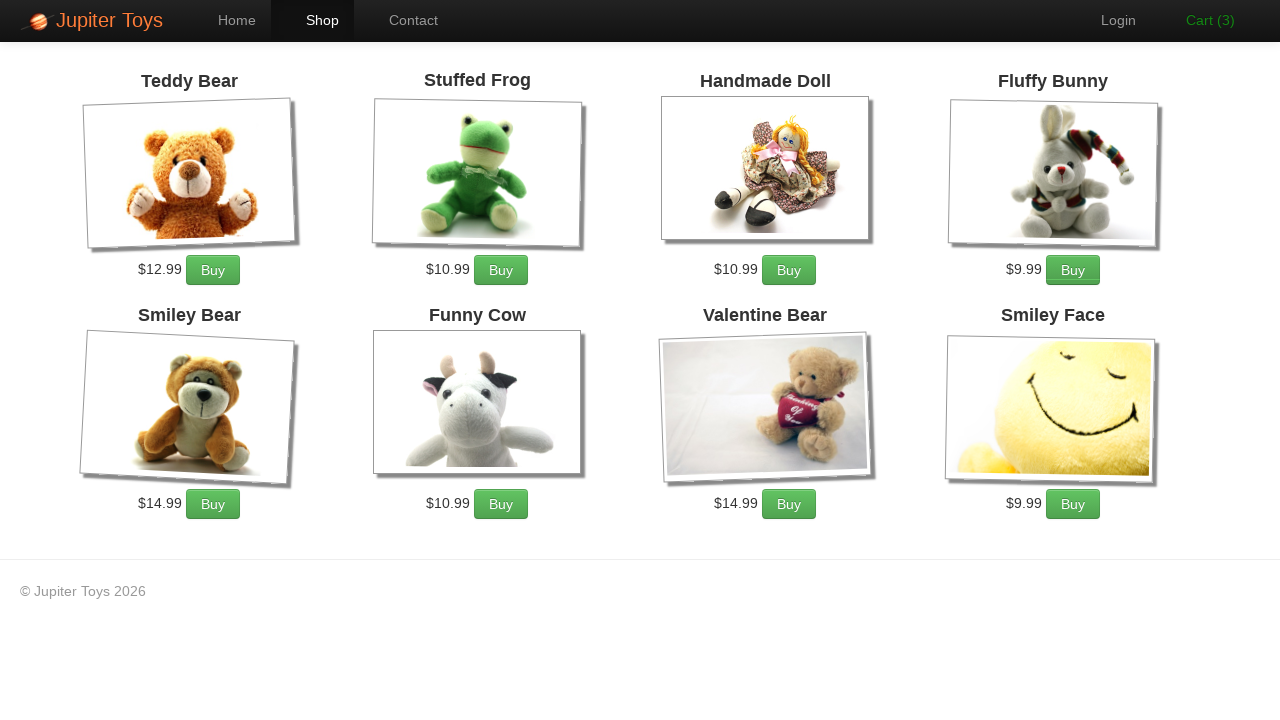

Added Fluffy Bunny to cart (iteration 2/5) at (1073, 270) on xpath=//li[@id='product-4']//a
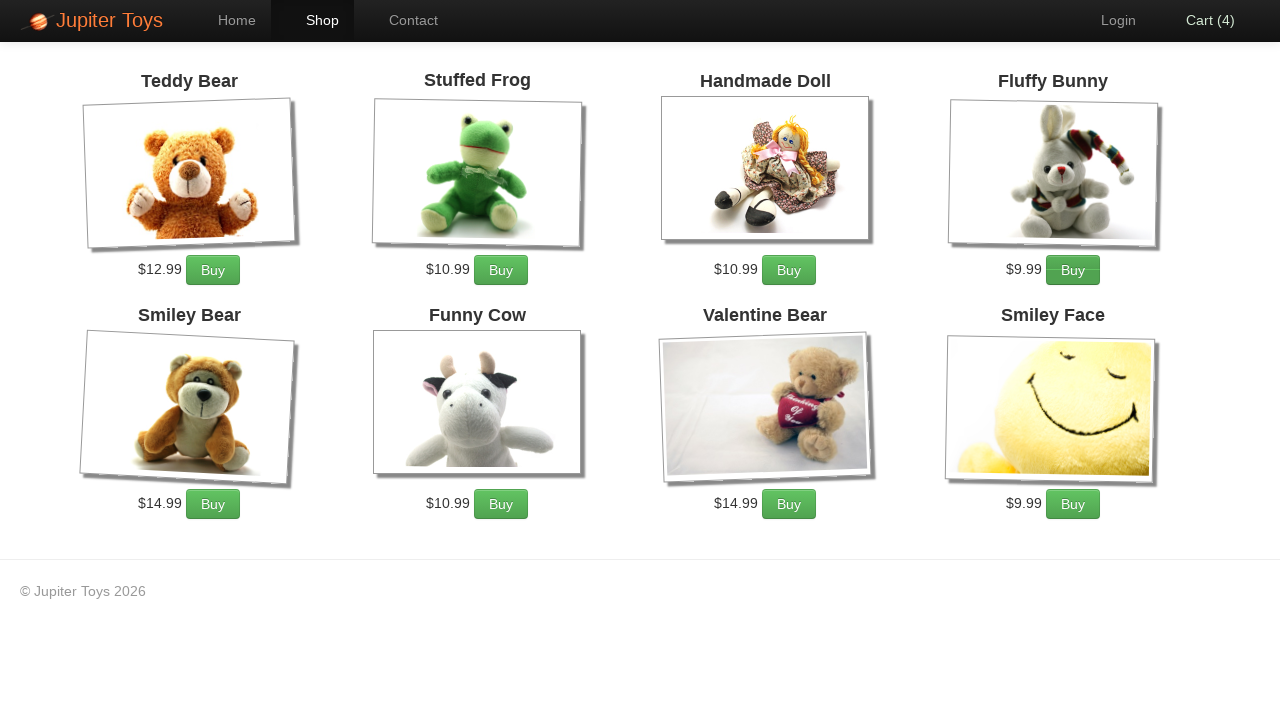

Added Fluffy Bunny to cart (iteration 3/5) at (1073, 270) on xpath=//li[@id='product-4']//a
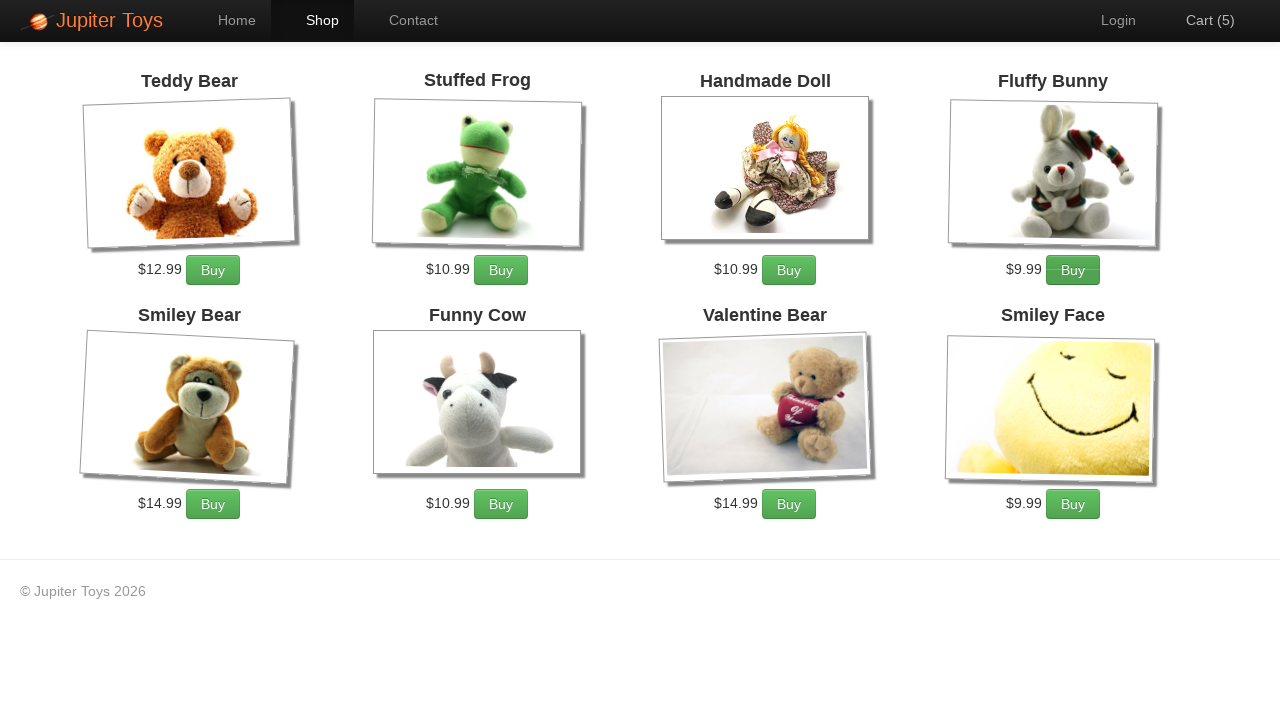

Added Fluffy Bunny to cart (iteration 4/5) at (1073, 270) on xpath=//li[@id='product-4']//a
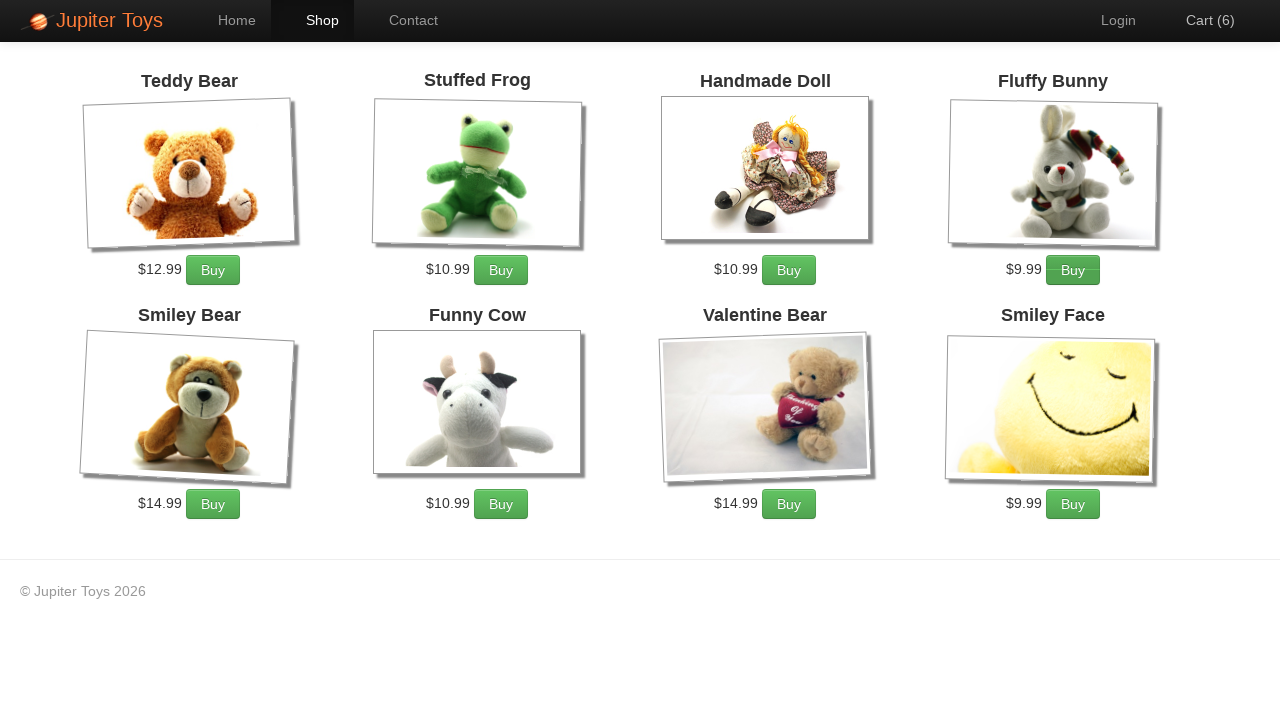

Added Fluffy Bunny to cart (iteration 5/5) at (1073, 270) on xpath=//li[@id='product-4']//a
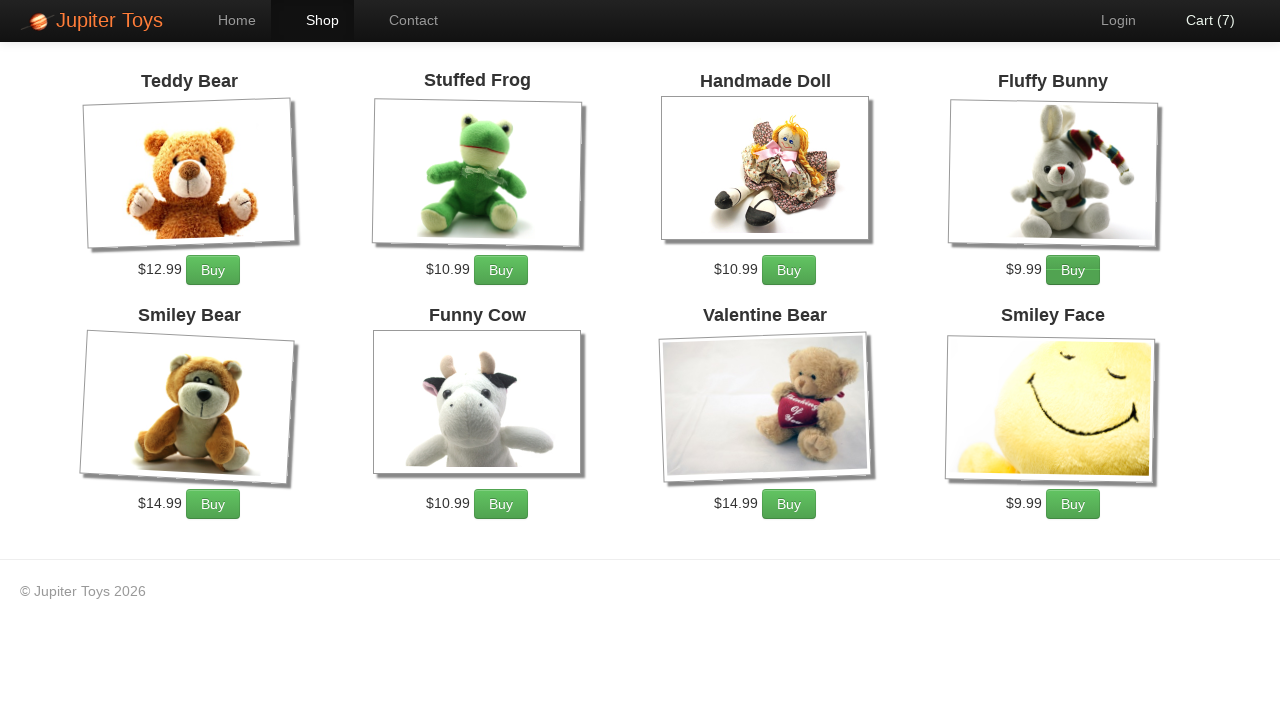

Added Valentine Bear to cart (iteration 1/3) at (789, 504) on xpath=//li[@id='product-7']//a
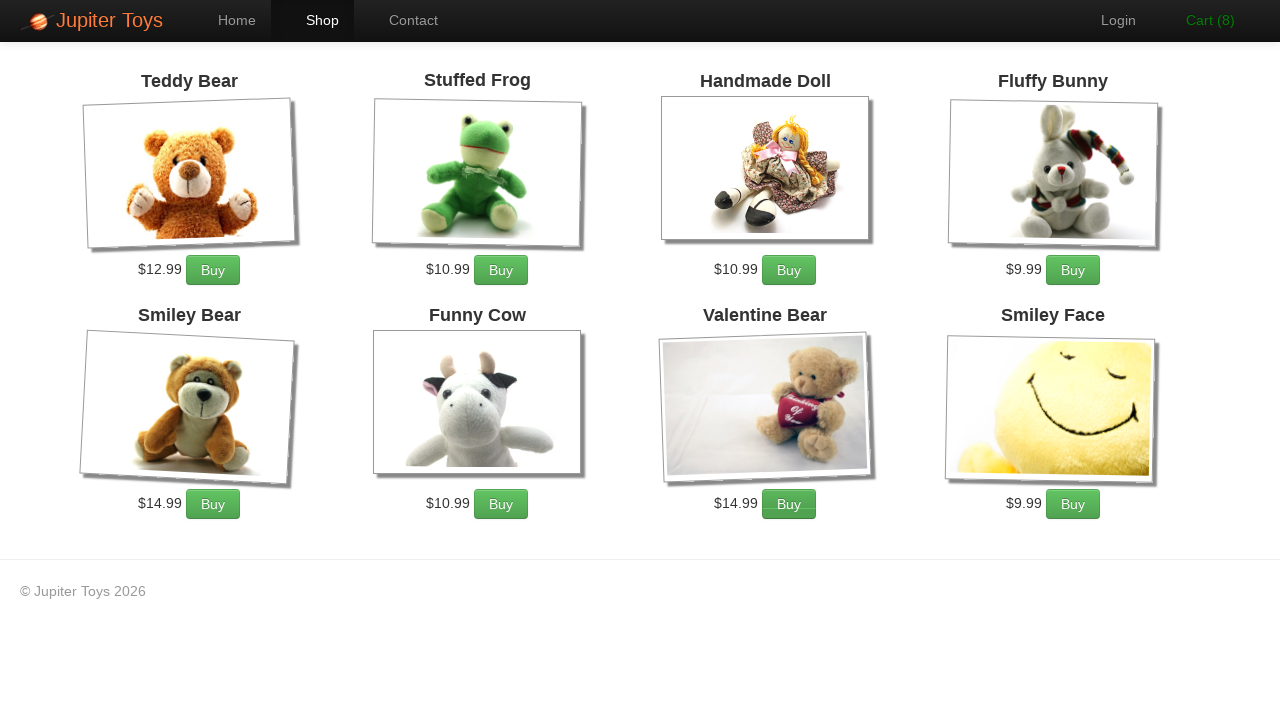

Added Valentine Bear to cart (iteration 2/3) at (789, 504) on xpath=//li[@id='product-7']//a
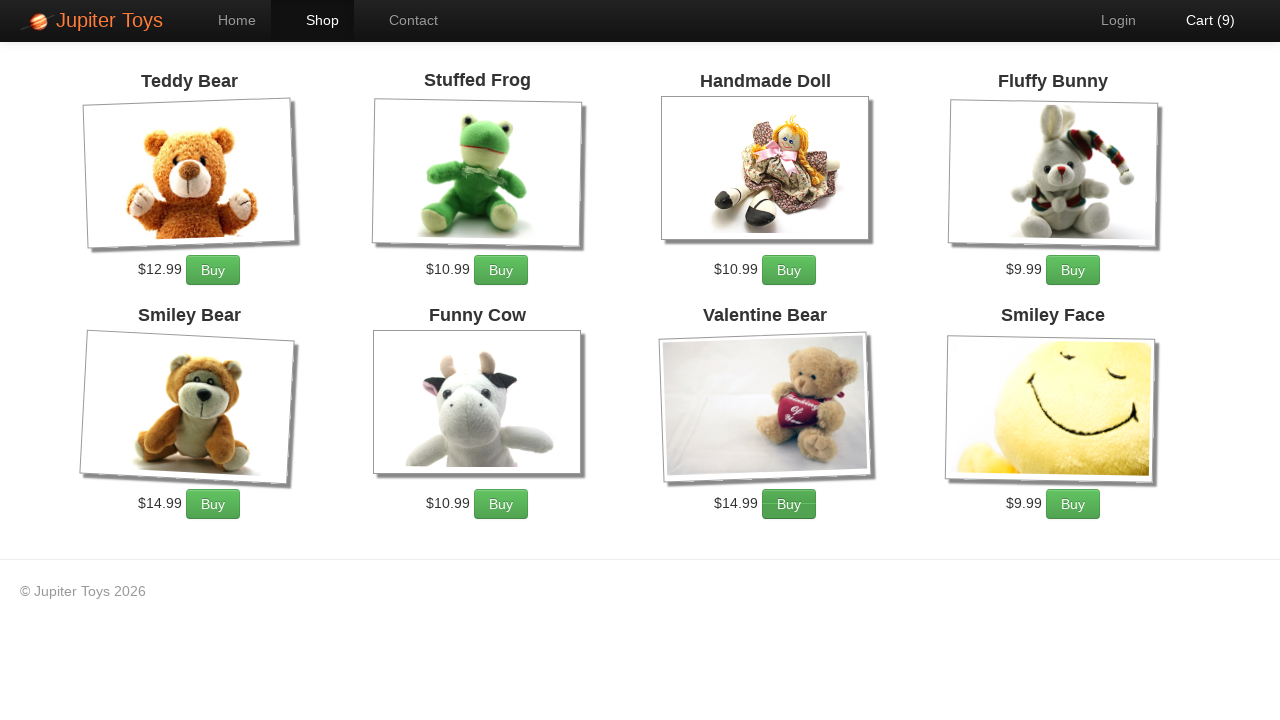

Added Valentine Bear to cart (iteration 3/3) at (789, 504) on xpath=//li[@id='product-7']//a
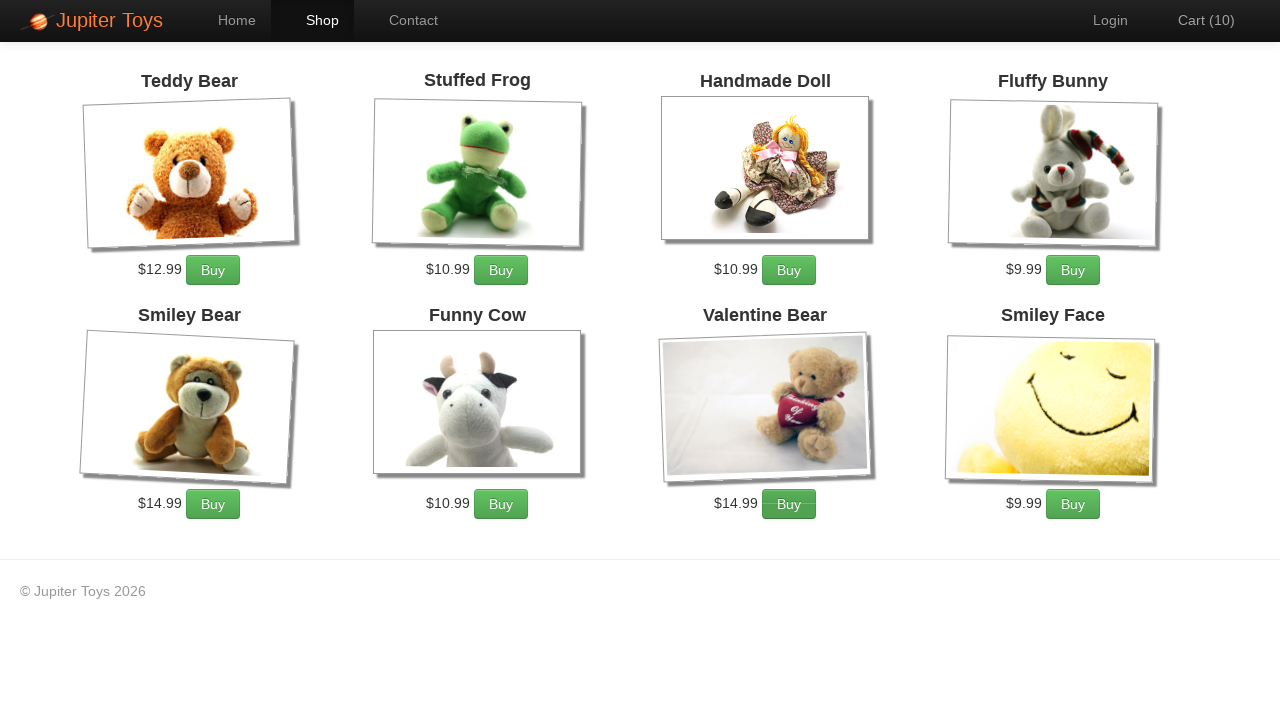

Navigated to cart page at (1196, 20) on xpath=//a[@href='#/cart']
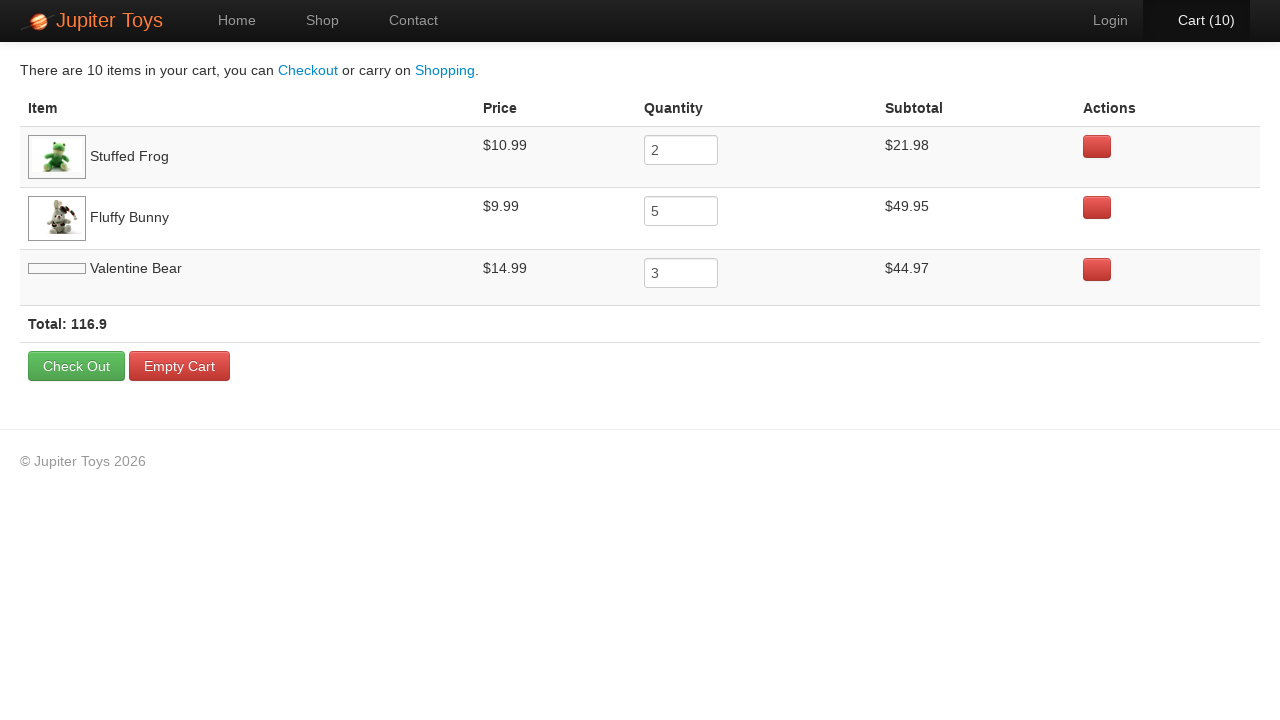

Frog image loaded in cart
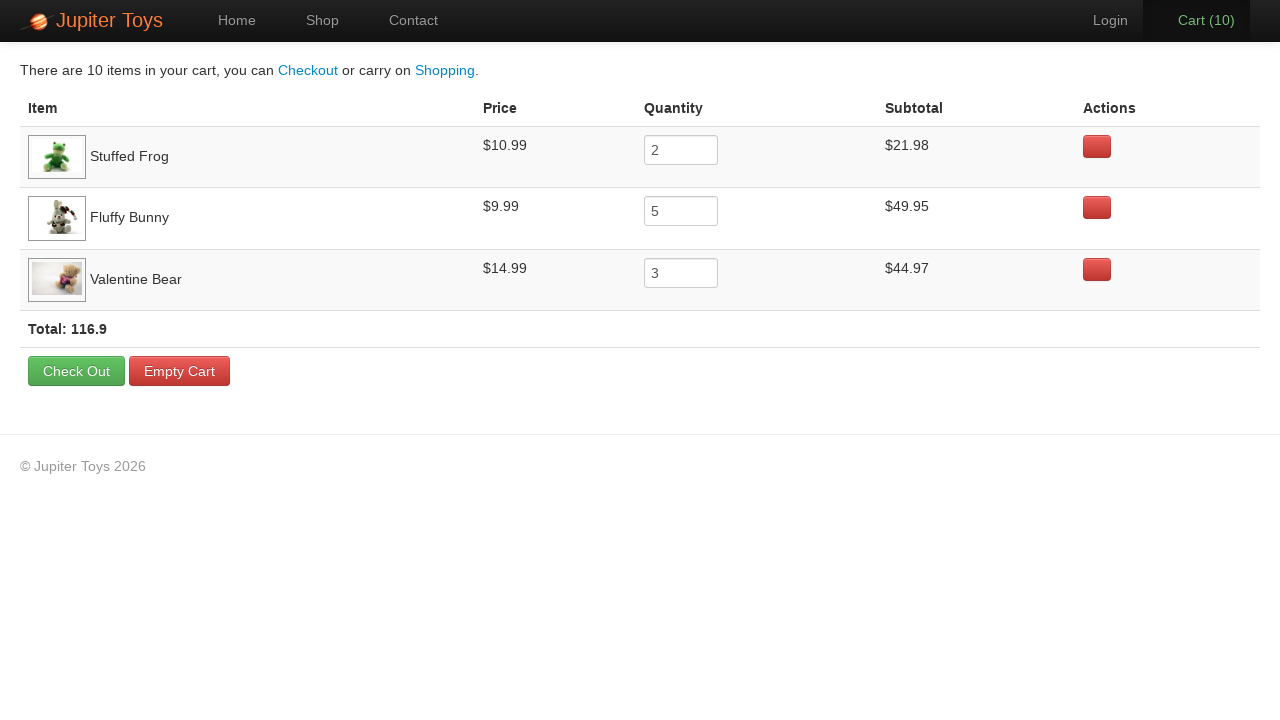

Bunny image loaded in cart
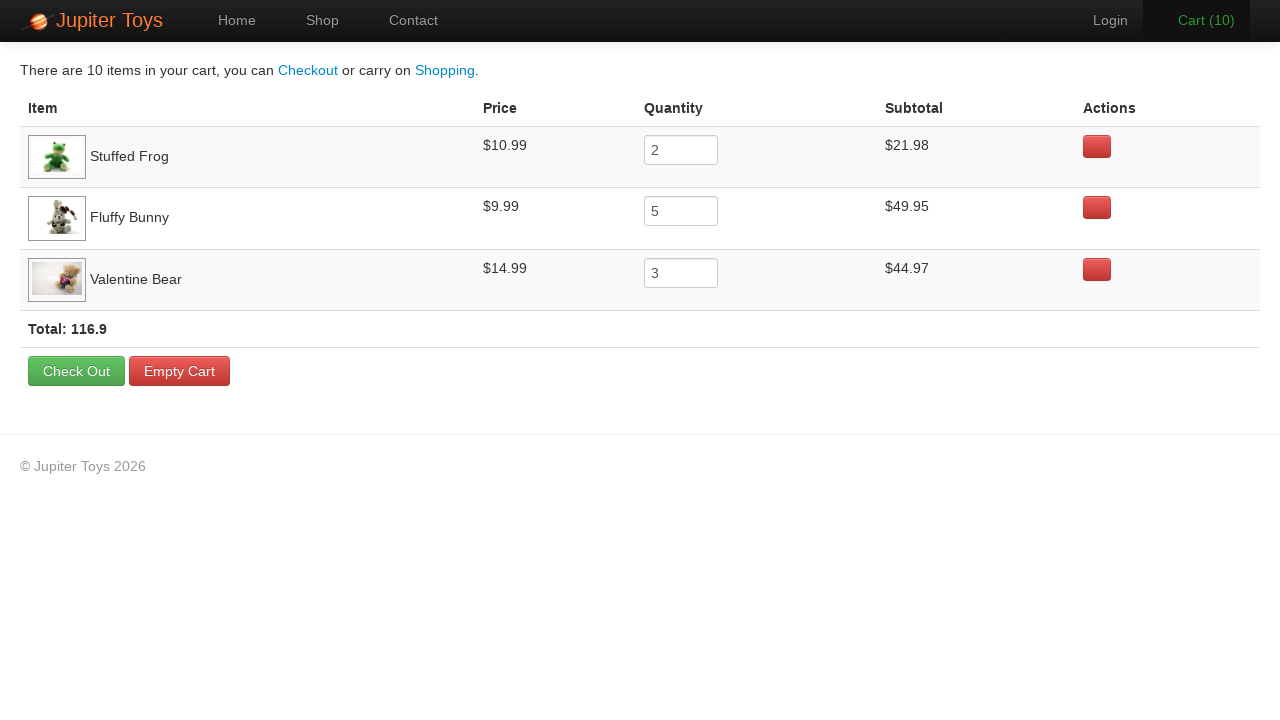

Valentine bear image loaded in cart
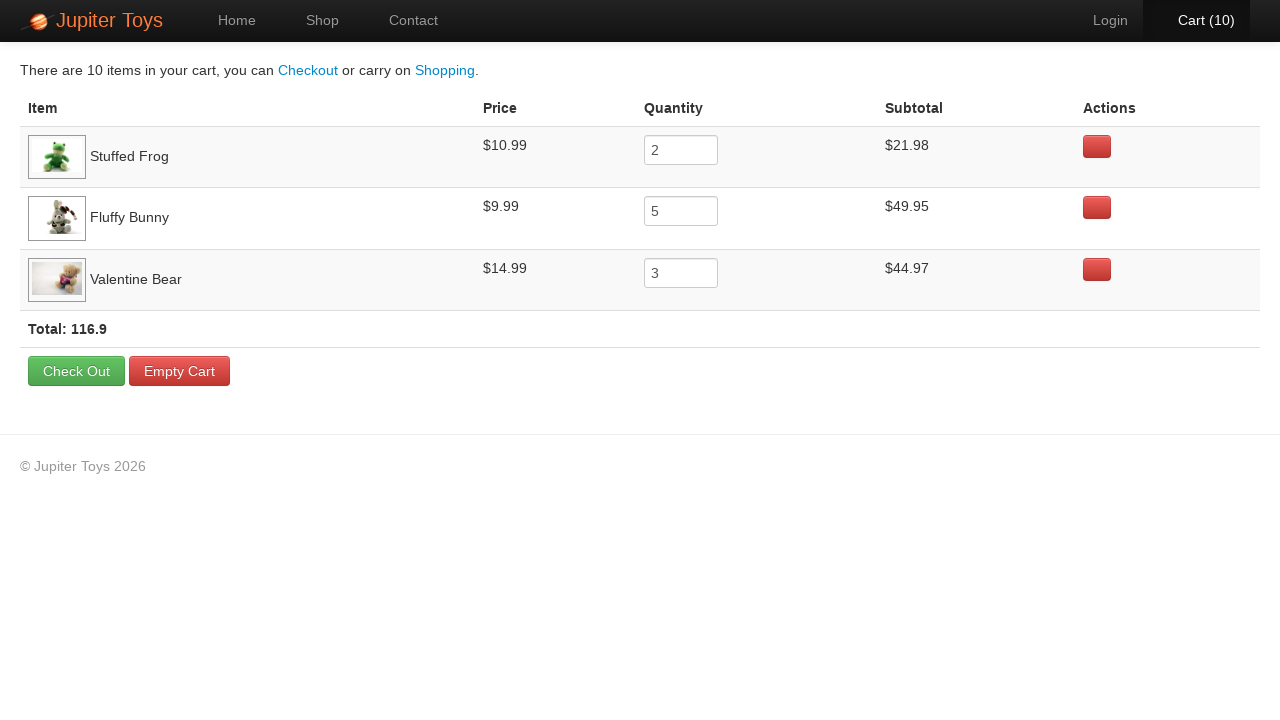

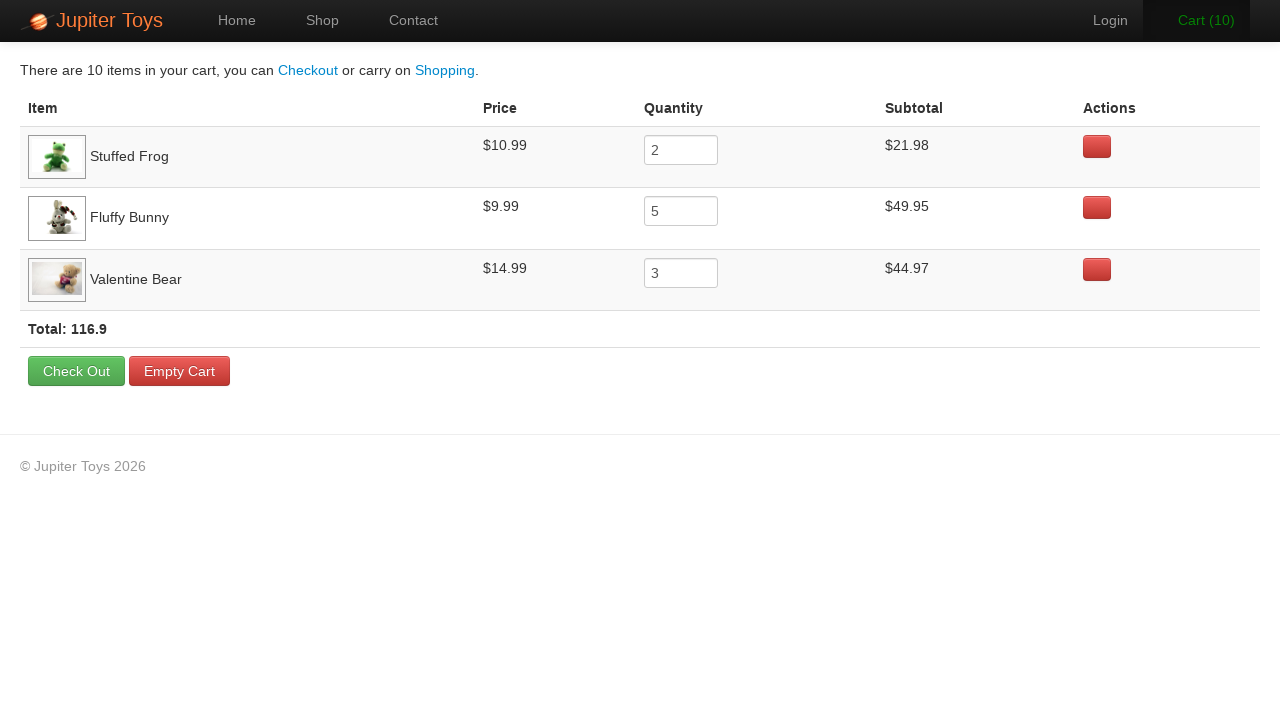